Navigates to the ISRO Chandrayaan-3 mission page and verifies the page loads successfully

Starting URL: https://www.isro.gov.in/Chandrayaan3.html

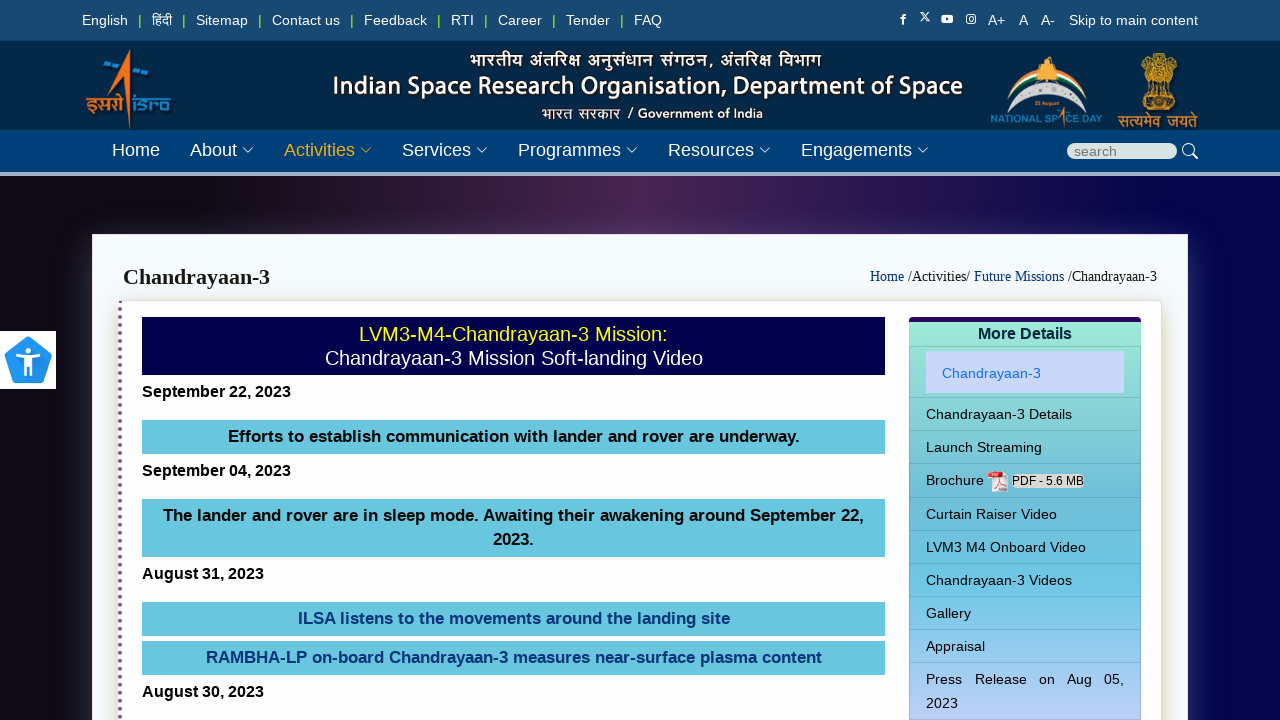

Navigated to ISRO Chandrayaan-3 mission page
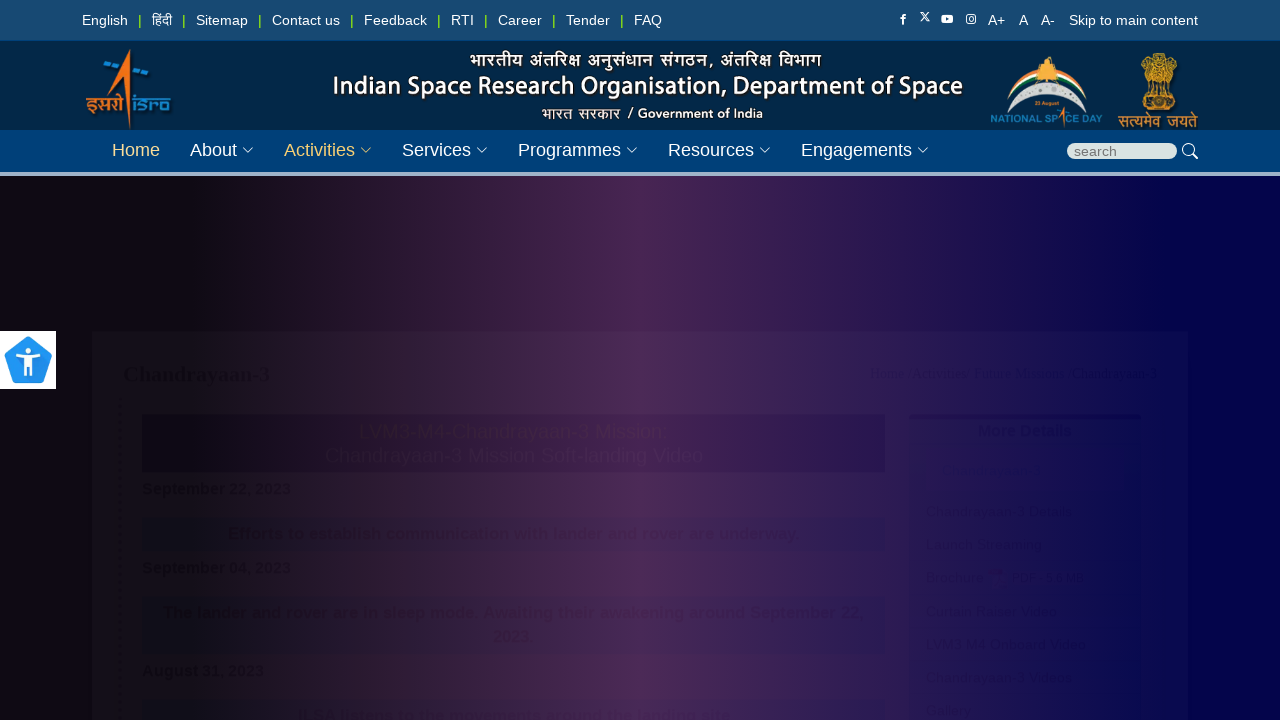

Page loaded successfully - DOM content rendered
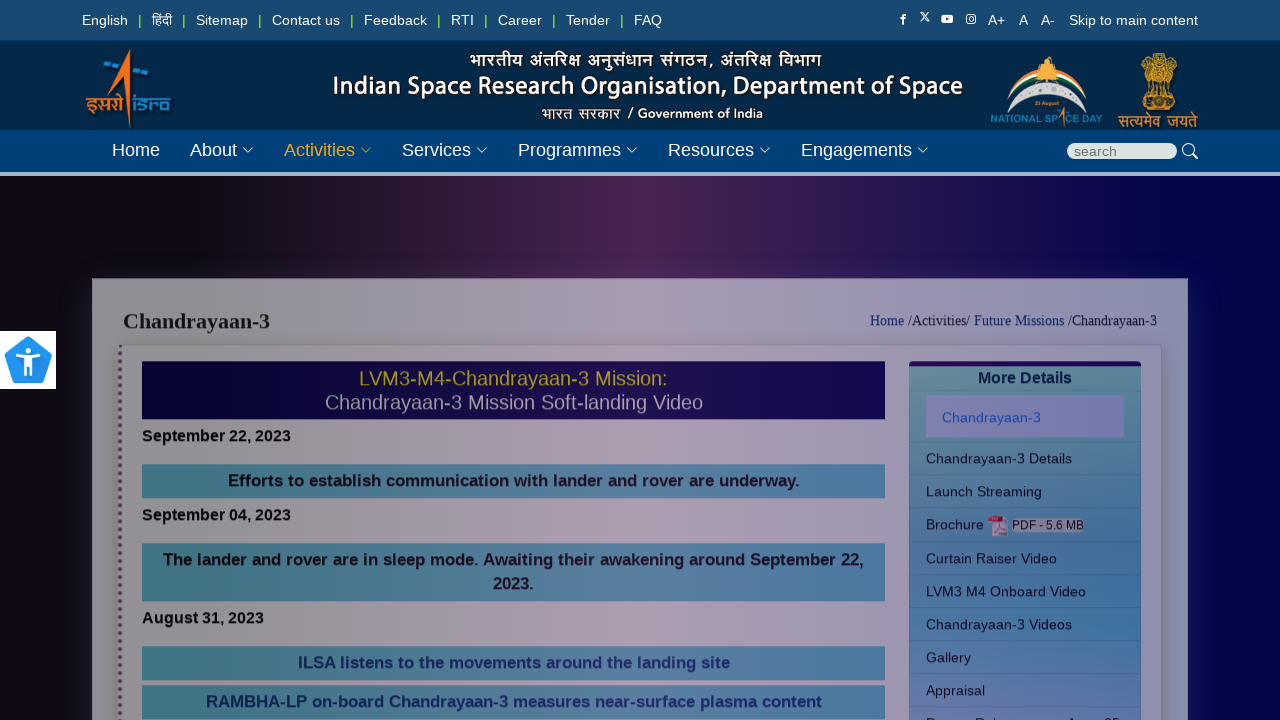

Verified that the current URL is the Chandrayaan-3 mission page
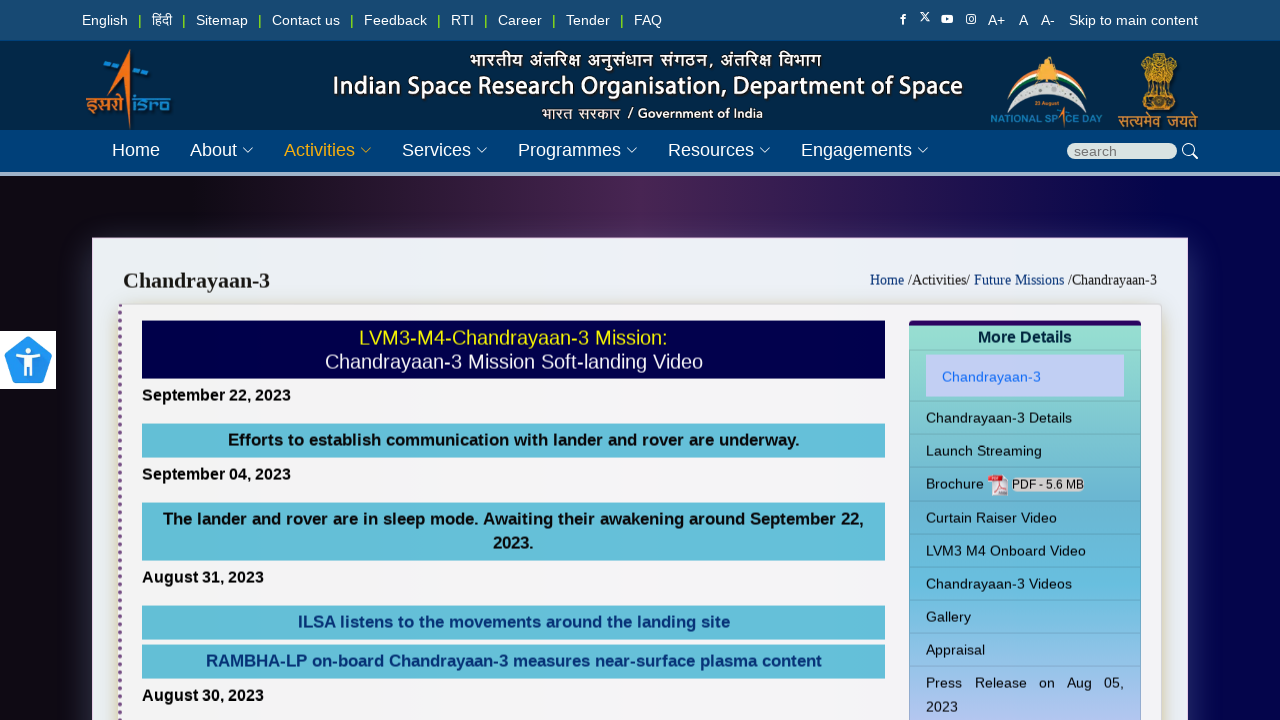

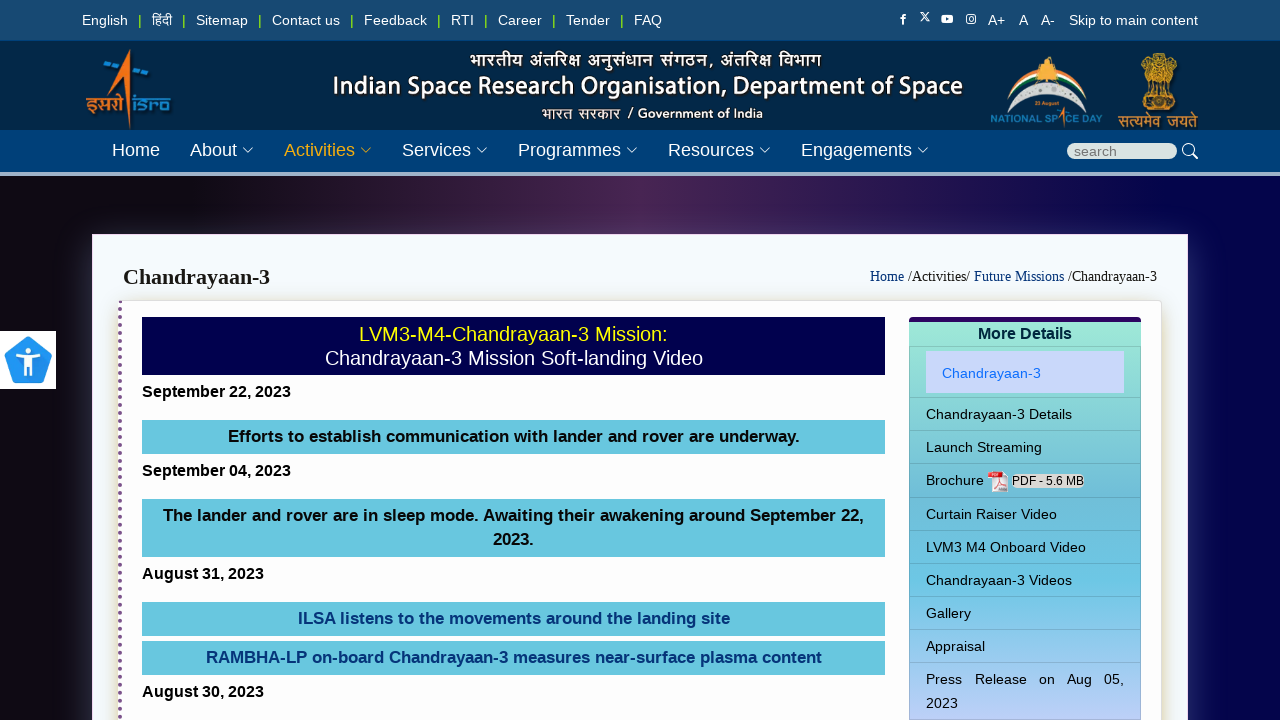